Solves a math problem on a form by calculating a value, filling the answer, selecting checkboxes and radio buttons, then submitting

Starting URL: http://SunInJuly.github.io/execute_script.html

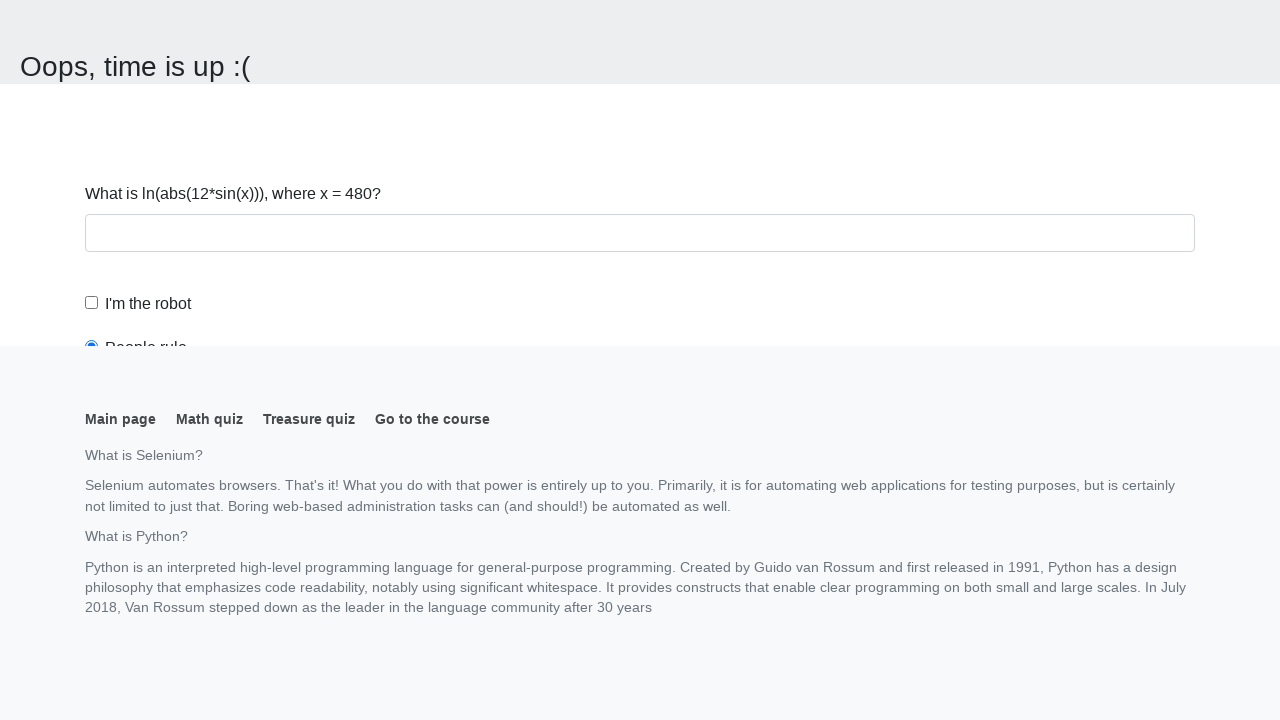

Navigated to math problem form page
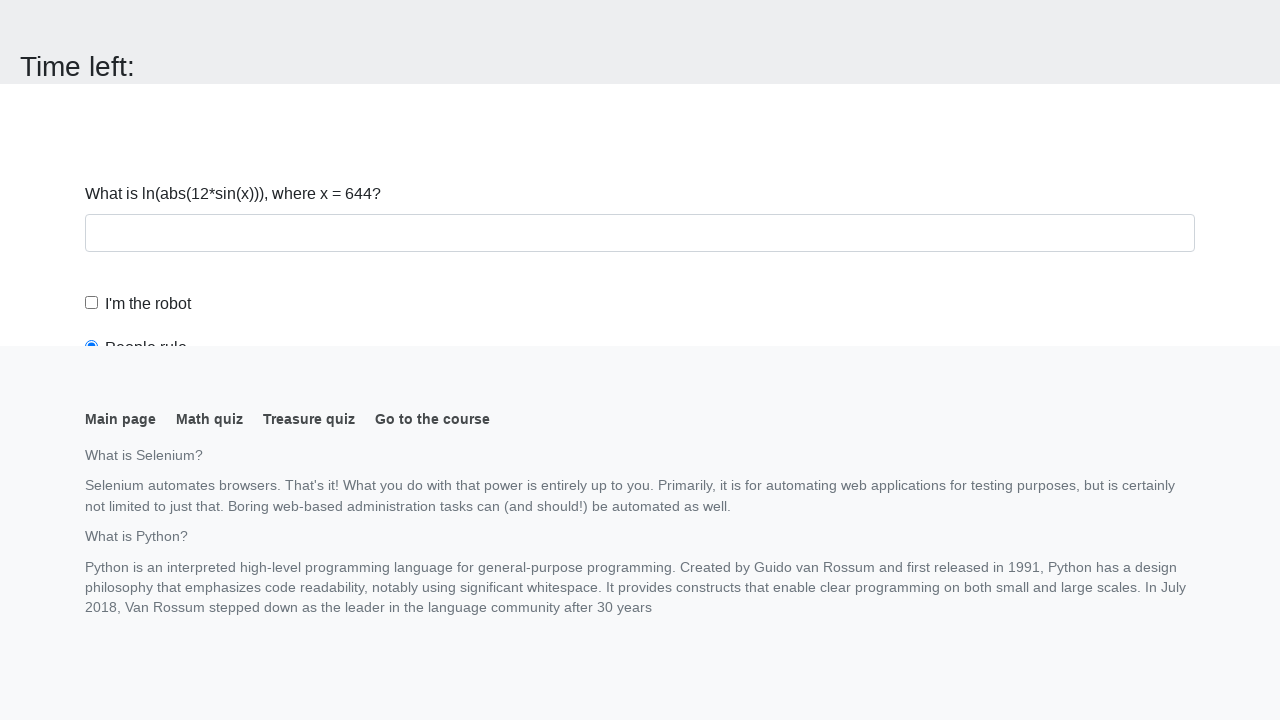

Retrieved input value from page
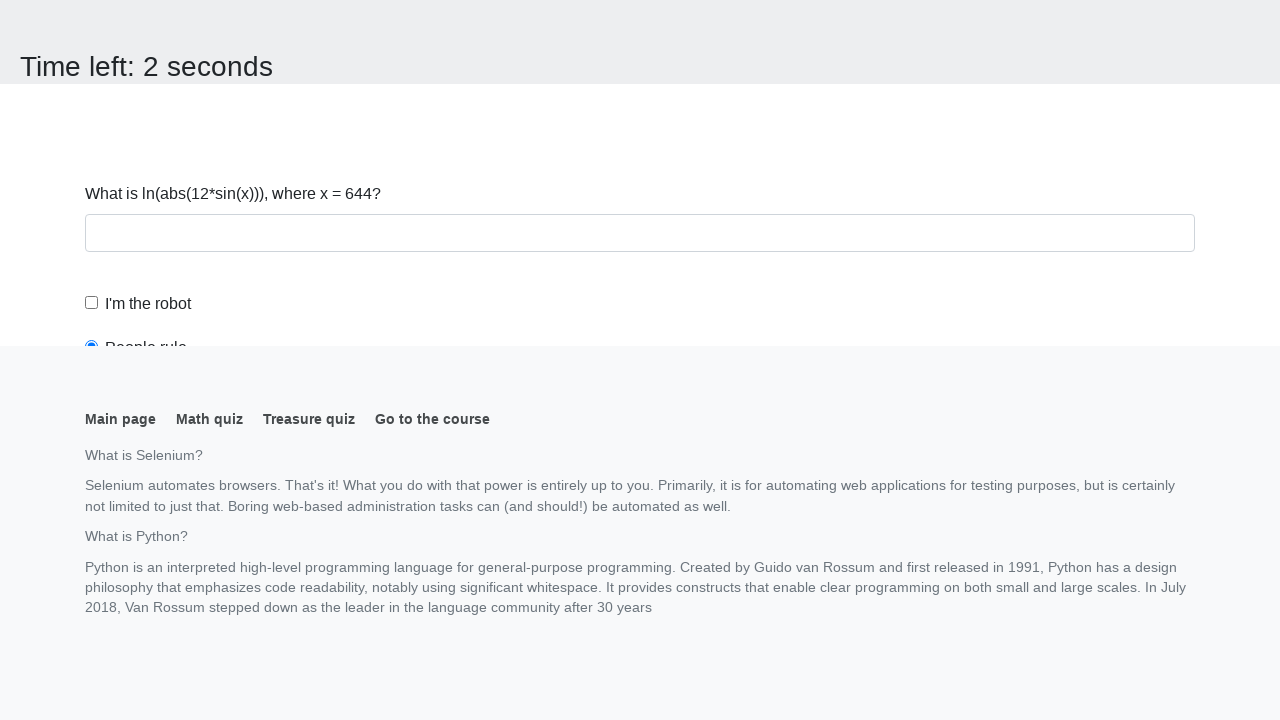

Calculated answer using math formula: log(abs(12*sin(x)))
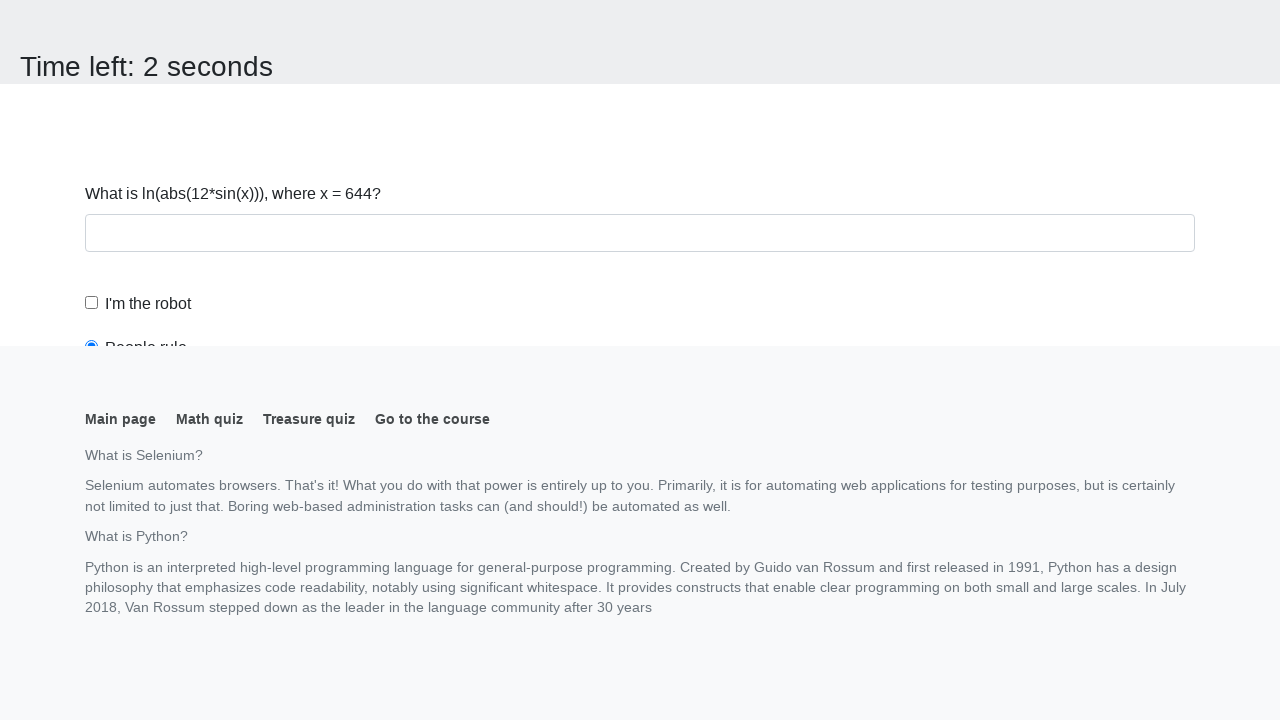

Filled answer field with calculated value on #answer
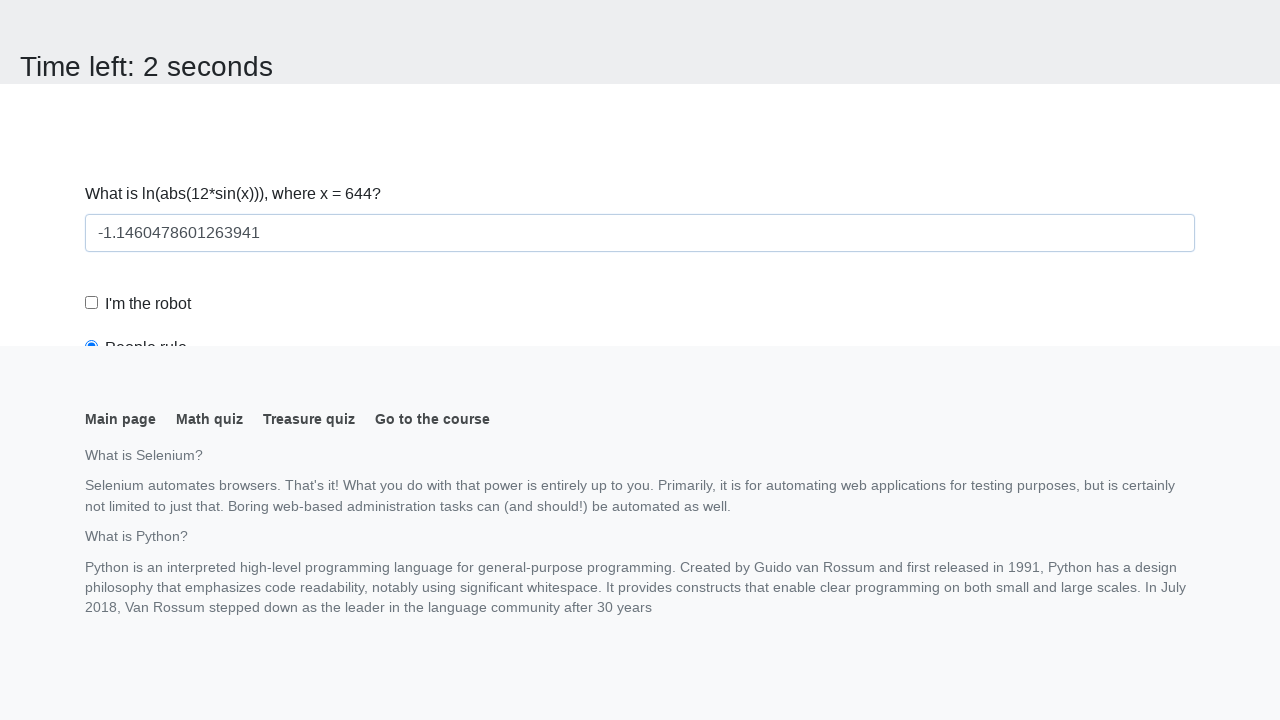

Scrolled down 130 pixels to reveal form elements
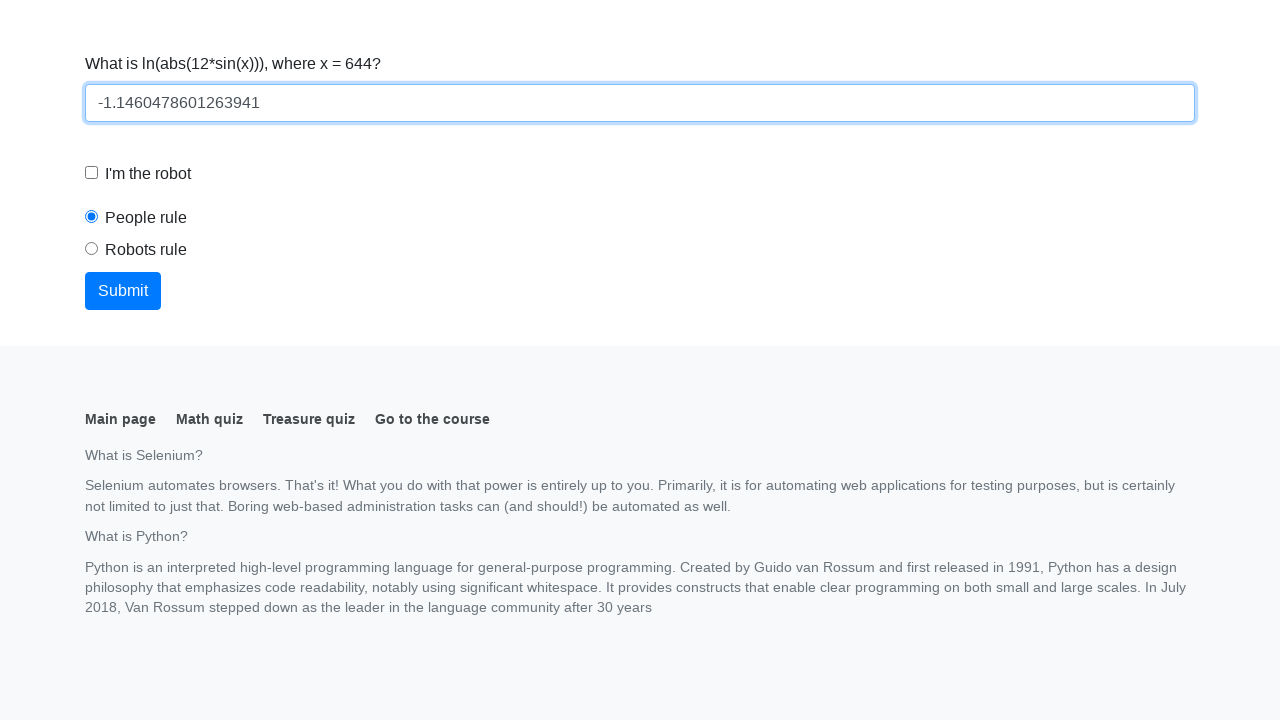

Clicked robot checkbox at (92, 173) on #robotCheckbox
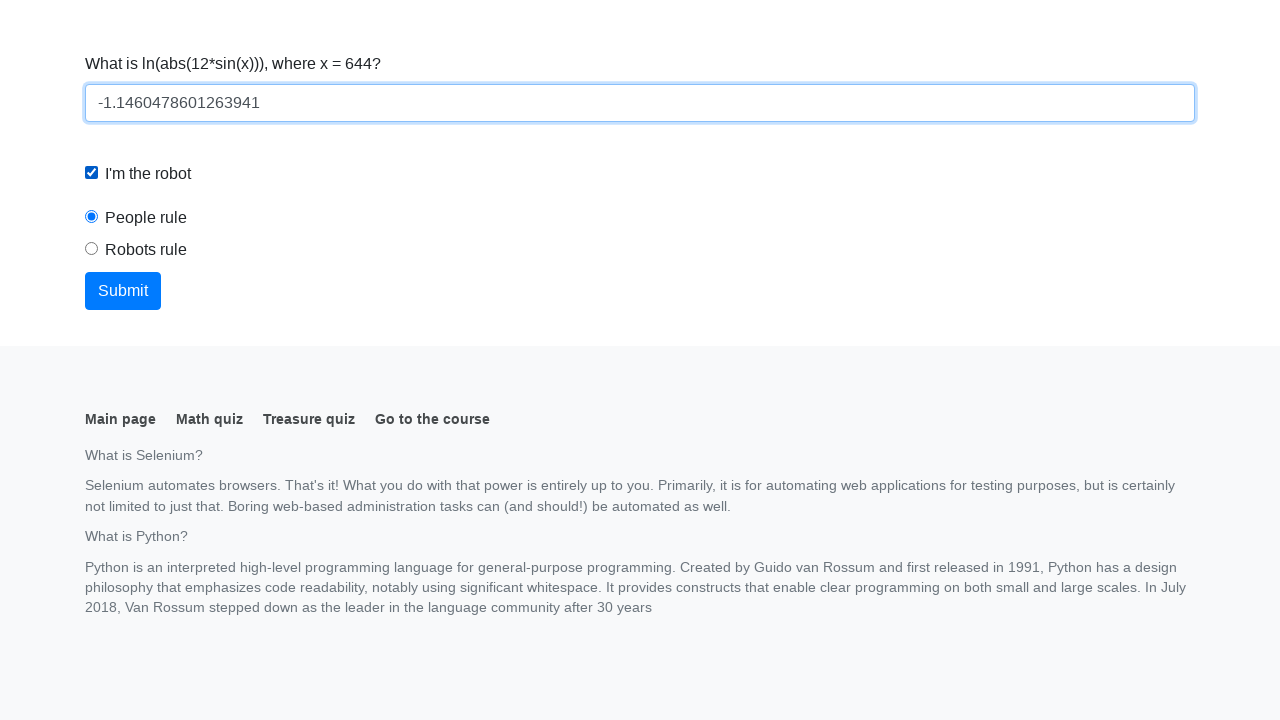

Clicked robots rule radio button at (92, 249) on #robotsRule
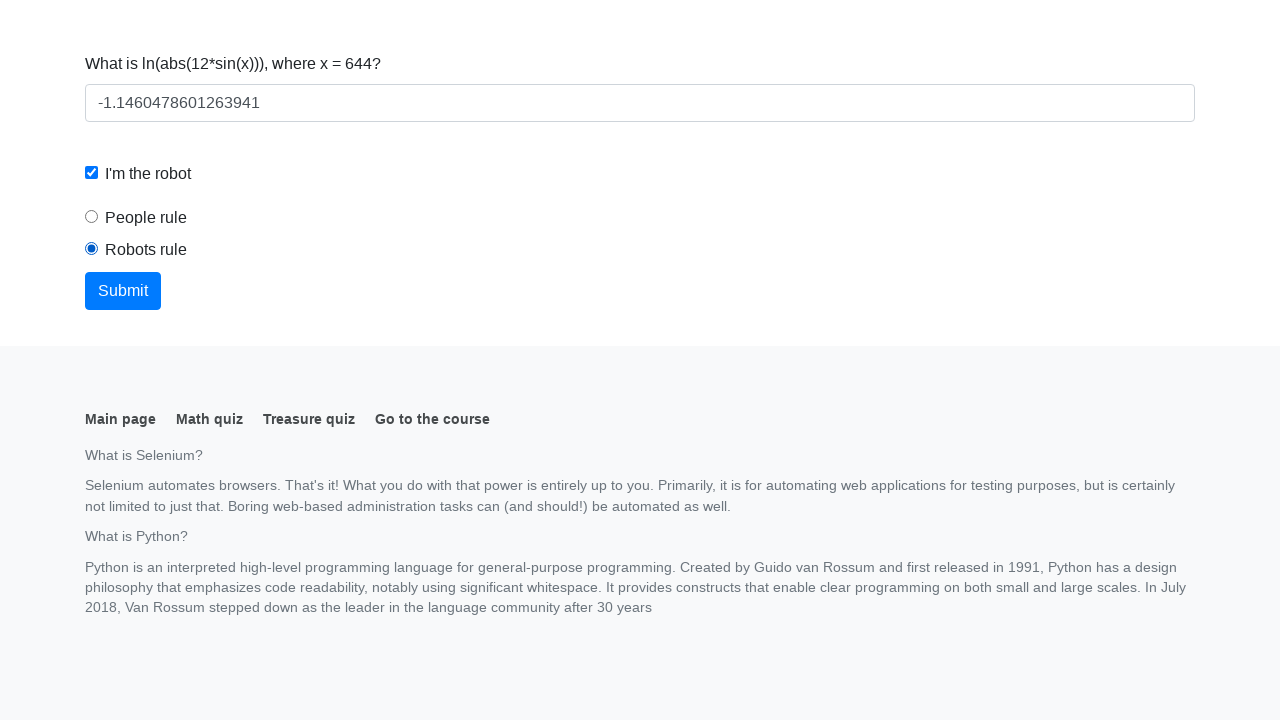

Clicked submit button to submit form at (123, 291) on .btn
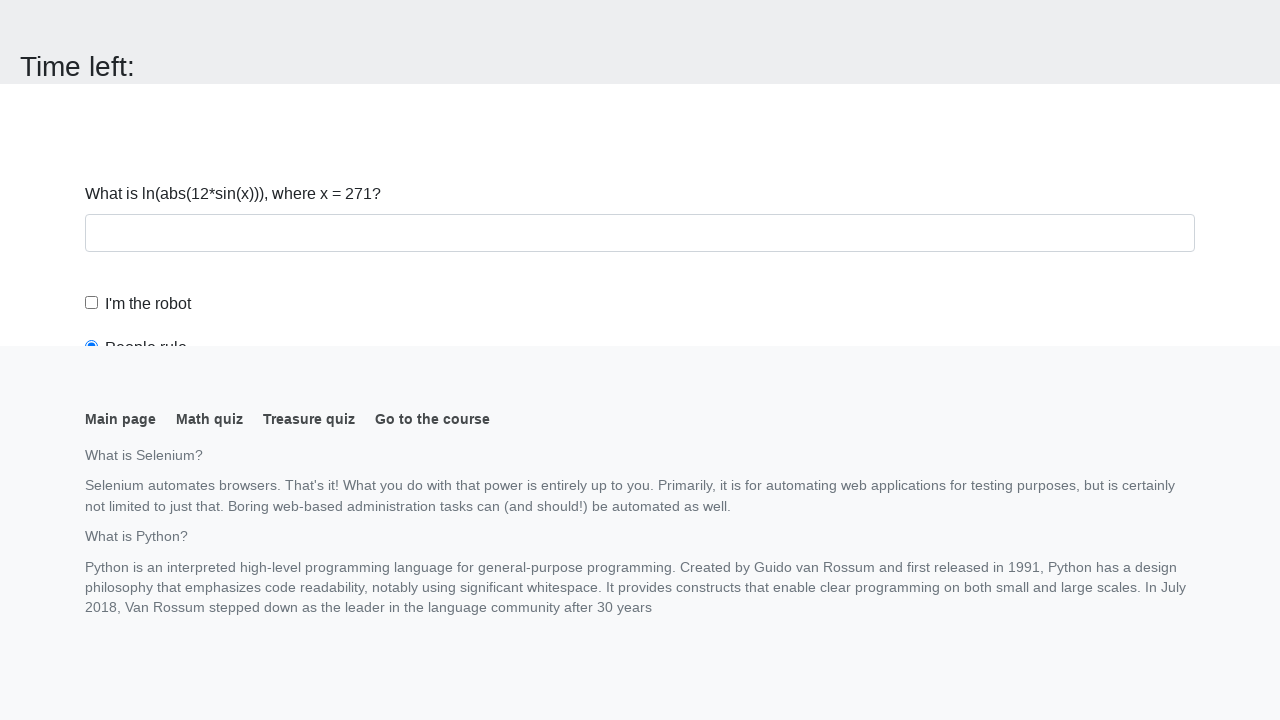

Waited 1 second for form submission to complete
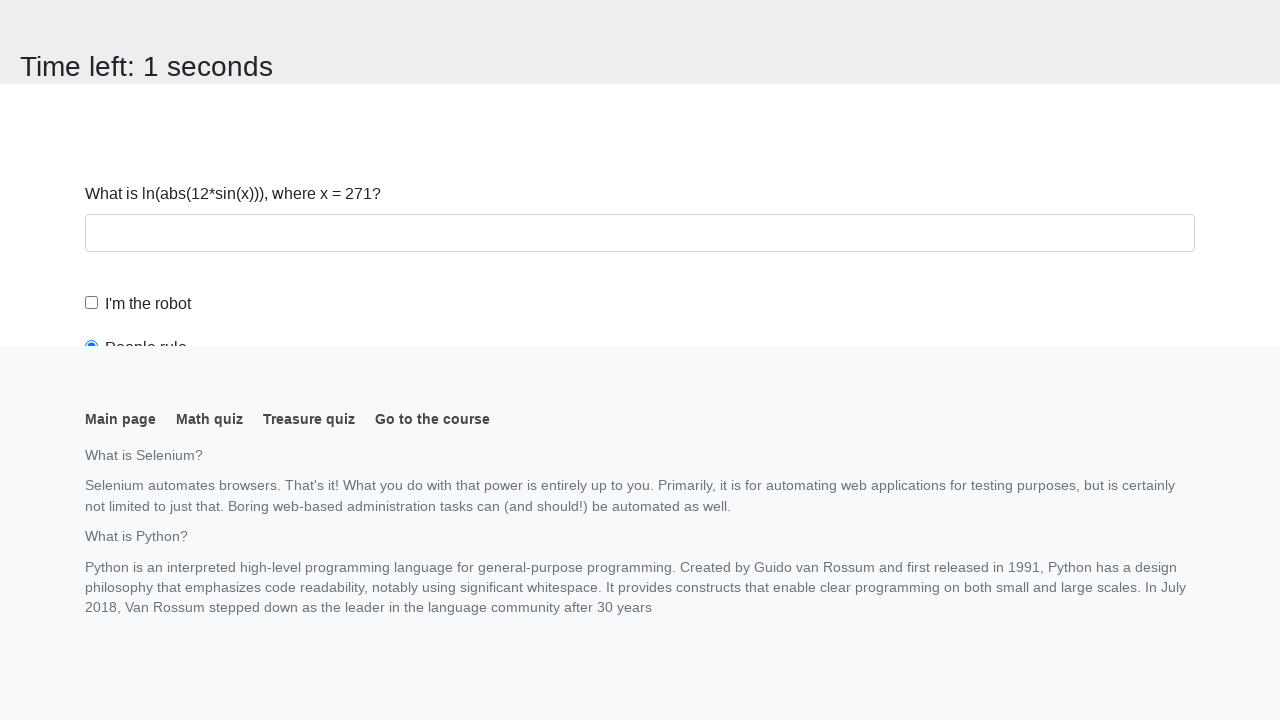

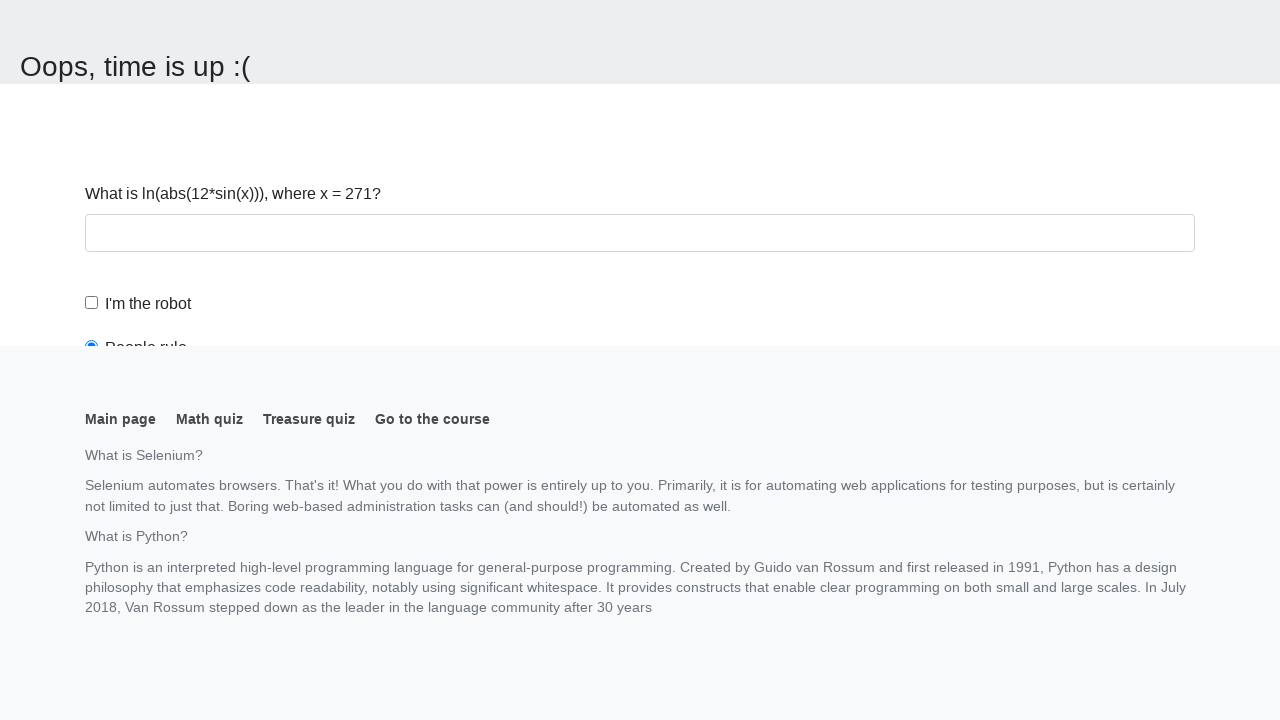